Tests jQuery UI drag and drop functionality by dragging an element to a drop target within an iframe

Starting URL: http://jqueryui.com/droppable/#default

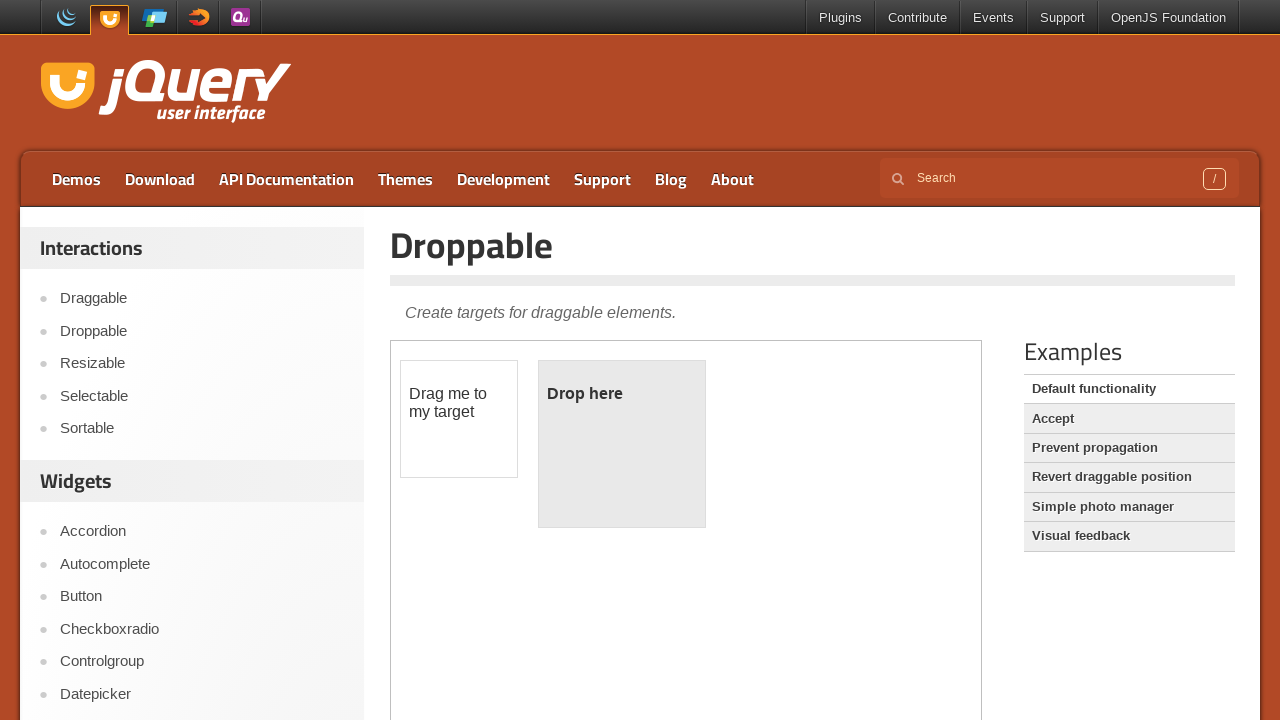

Located the demo iframe containing drag/drop elements
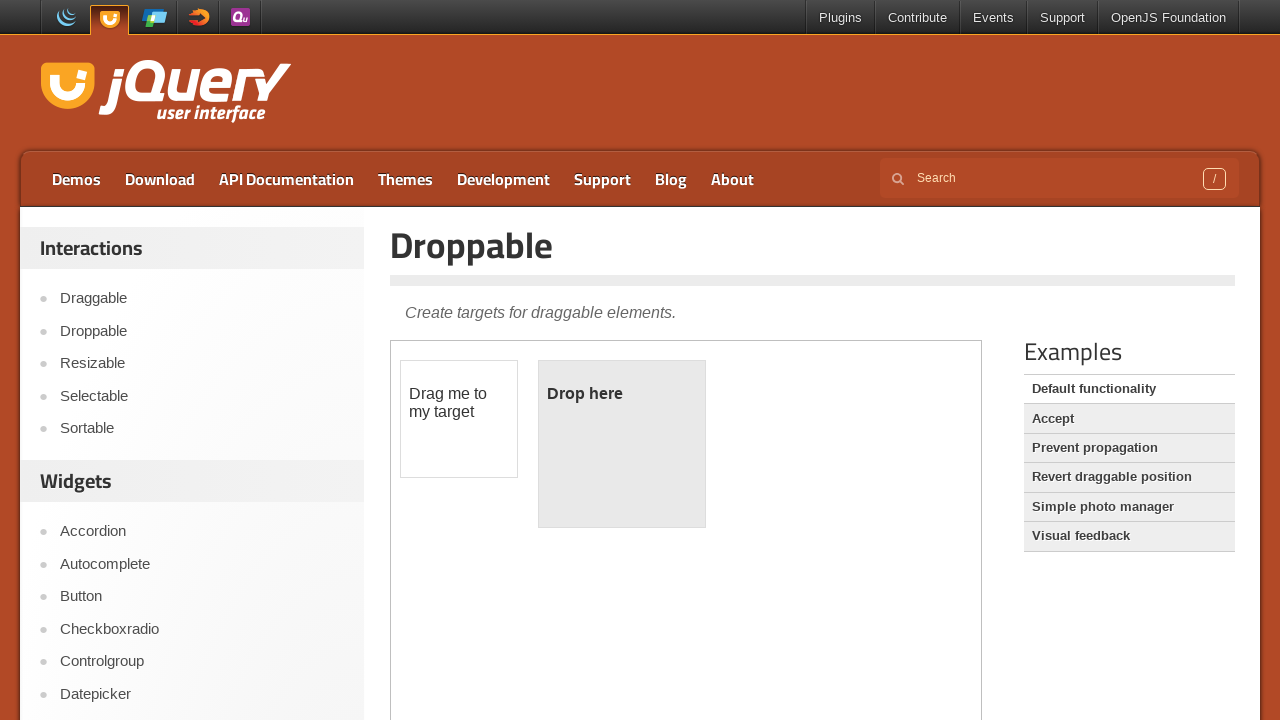

Located the draggable element
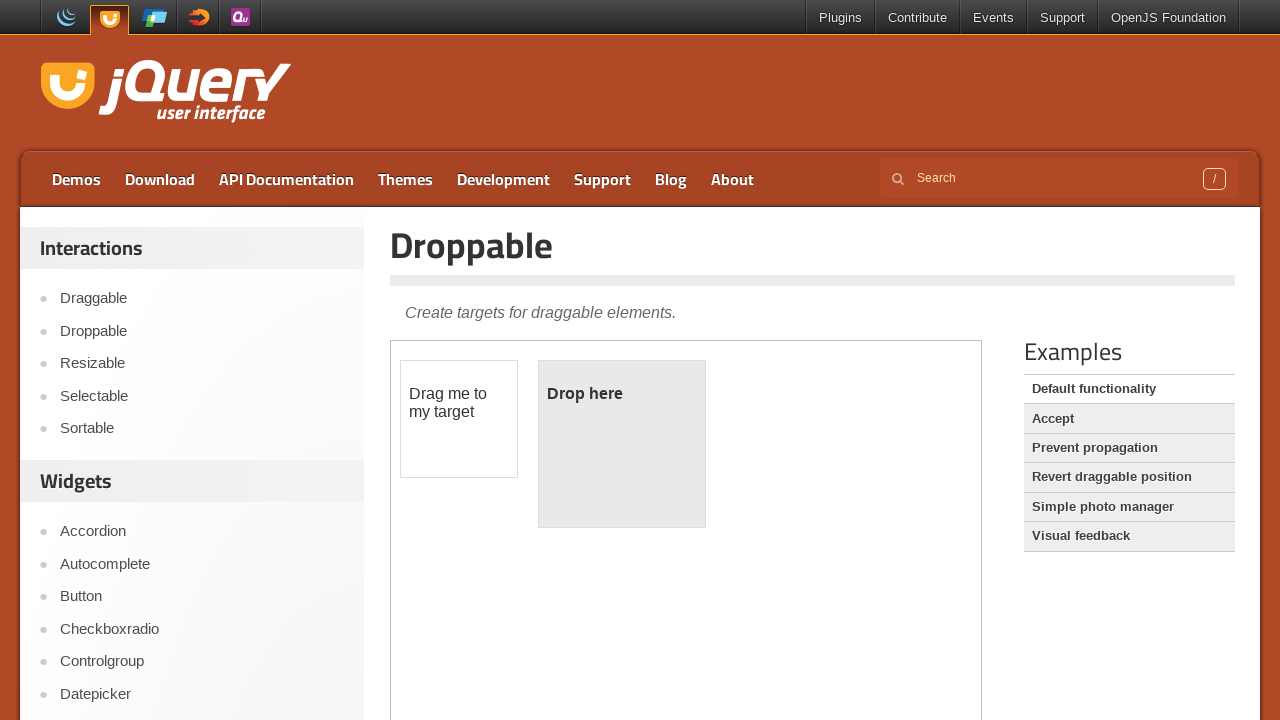

Located the droppable target element
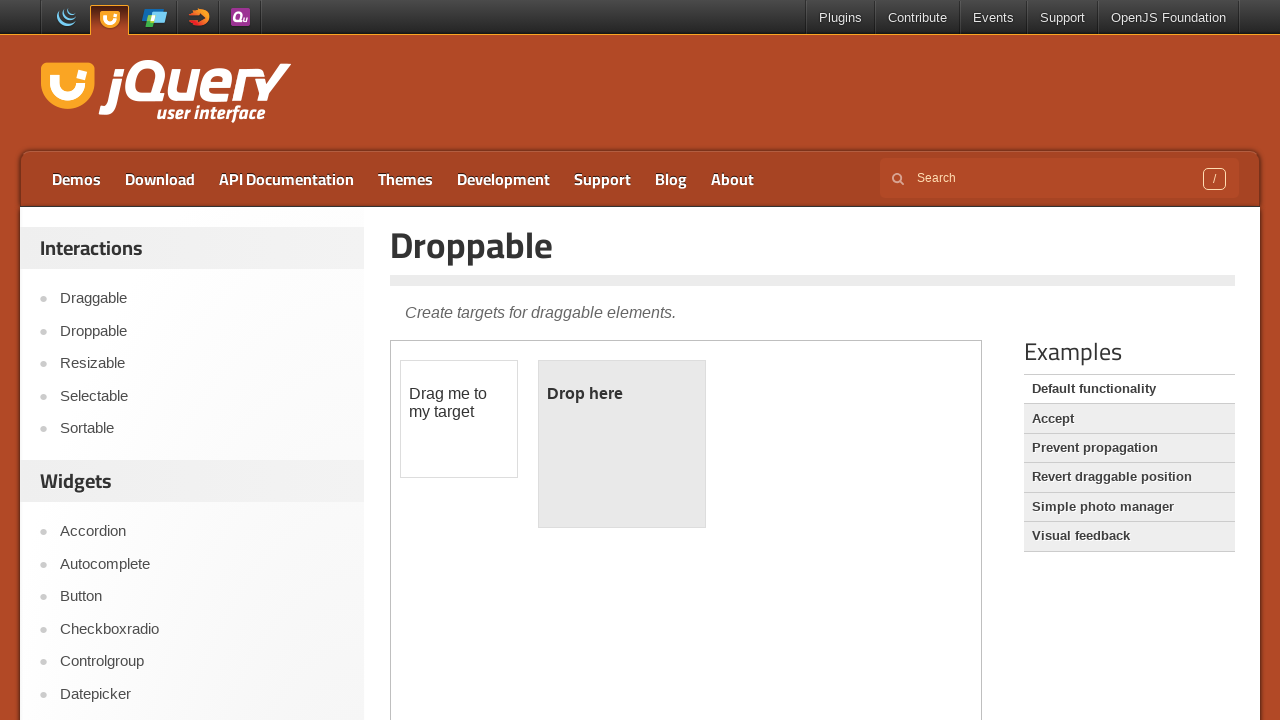

Dragged the draggable element onto the droppable target at (622, 444)
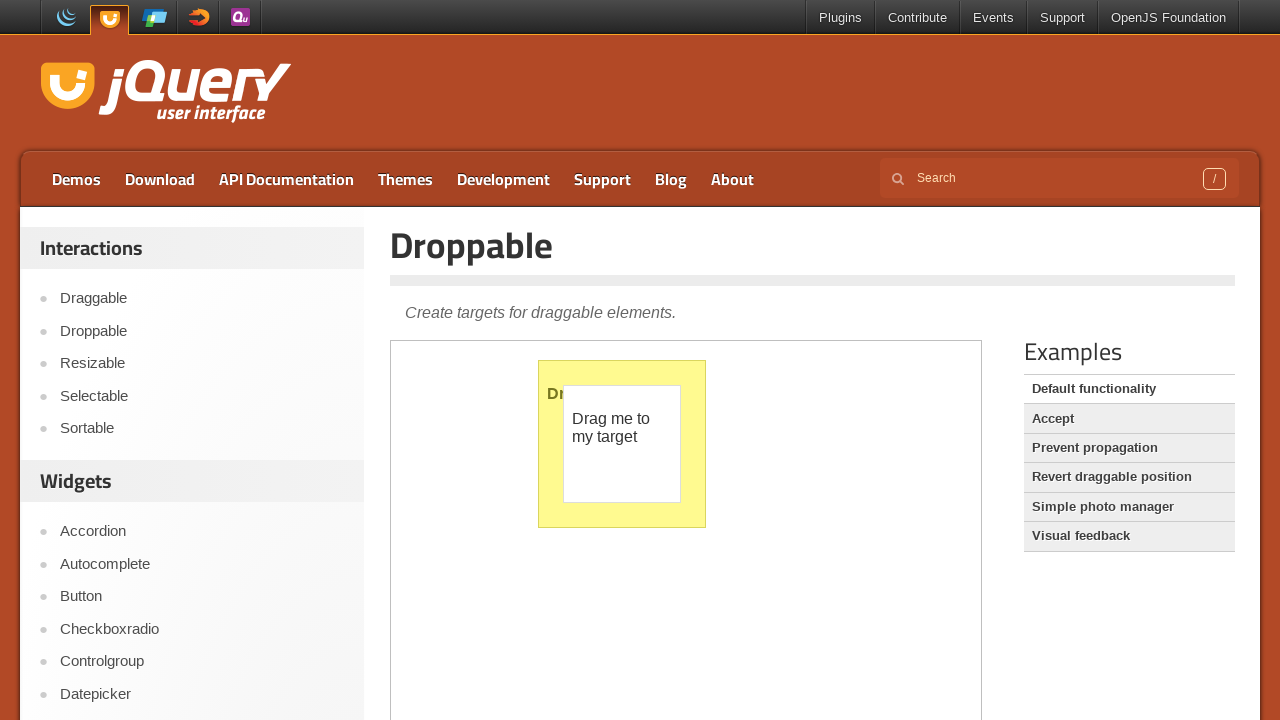

Waited for drag and drop operation to complete
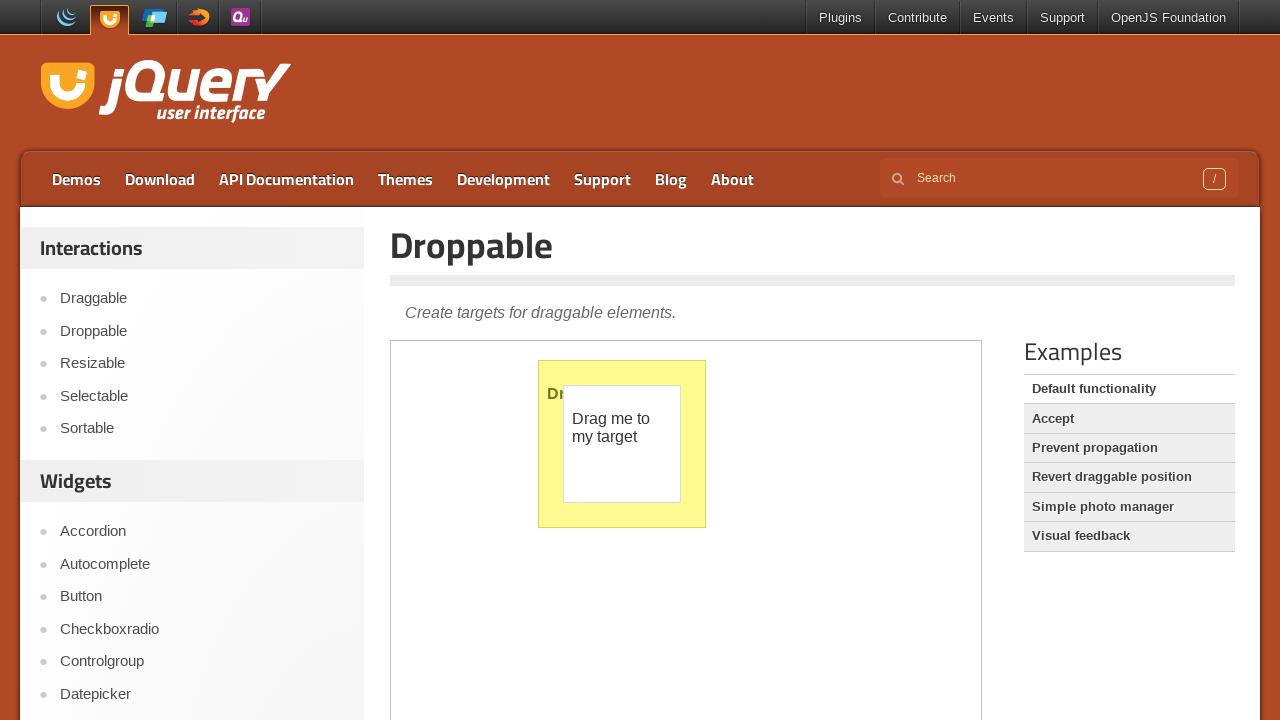

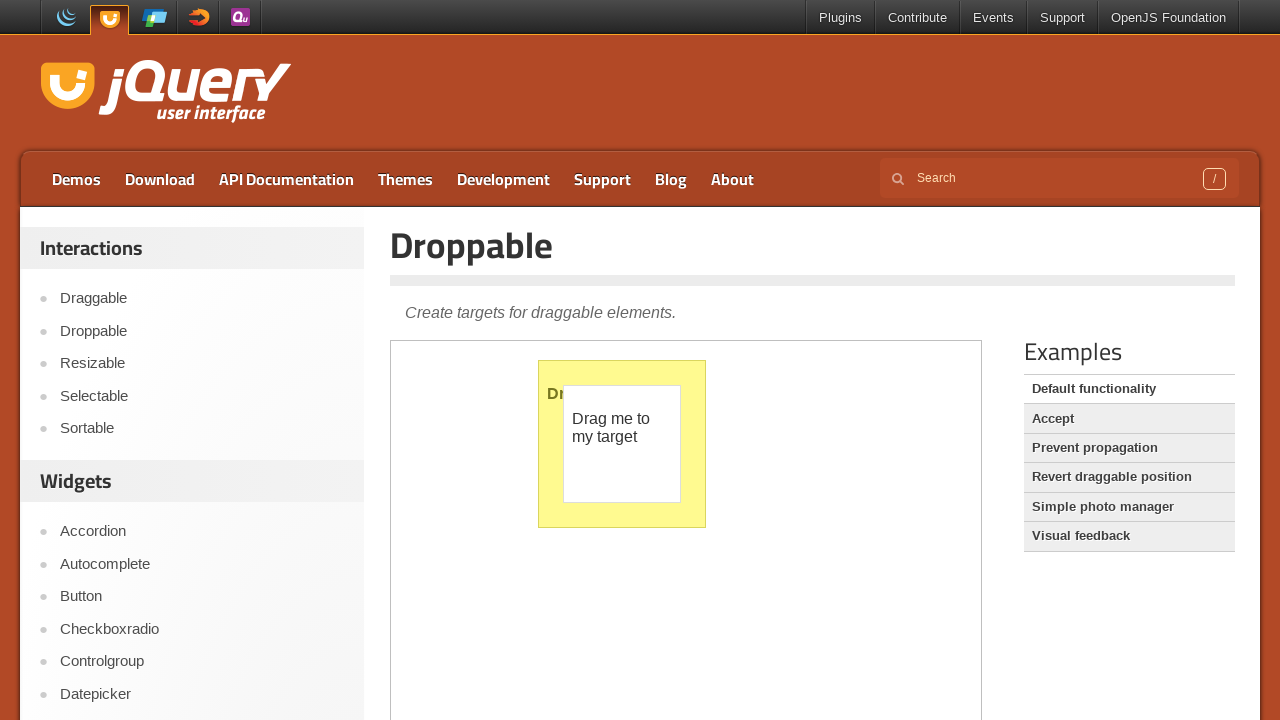